Tests that edits are cancelled when pressing Escape key

Starting URL: https://demo.playwright.dev/todomvc

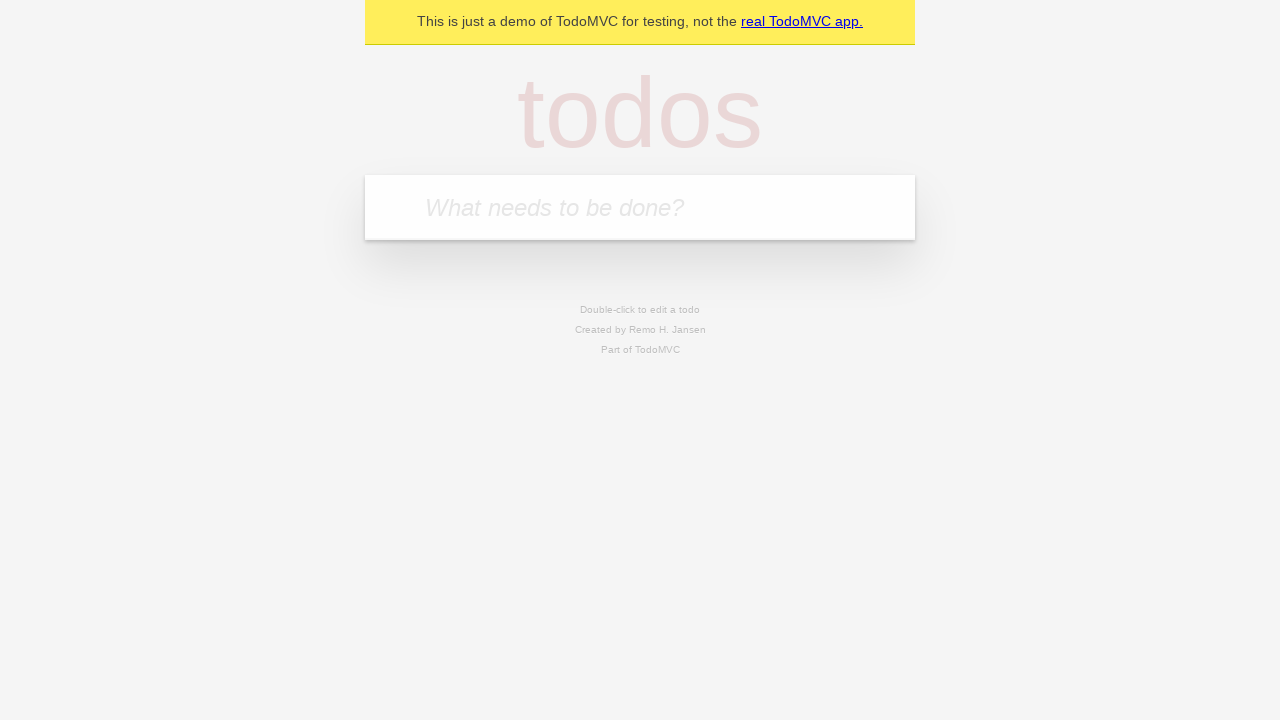

Filled new todo field with 'buy some cheese' on internal:attr=[placeholder="What needs to be done?"i]
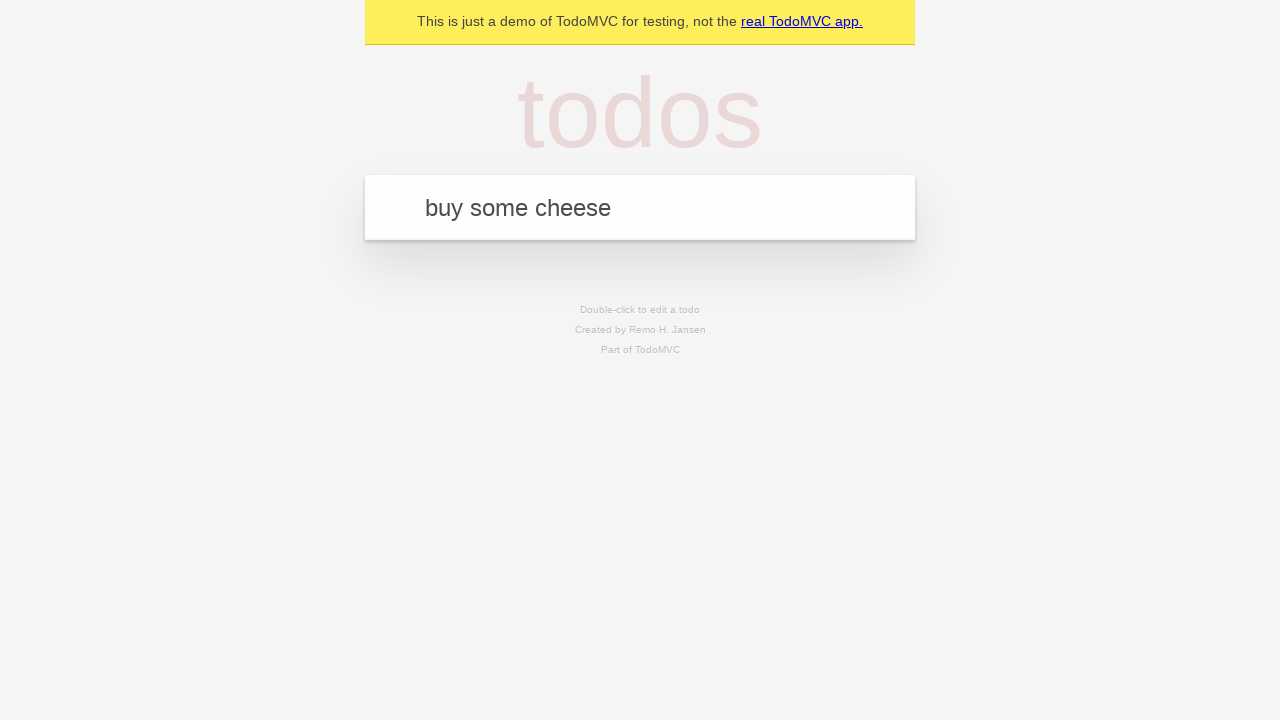

Pressed Enter to create todo 'buy some cheese' on internal:attr=[placeholder="What needs to be done?"i]
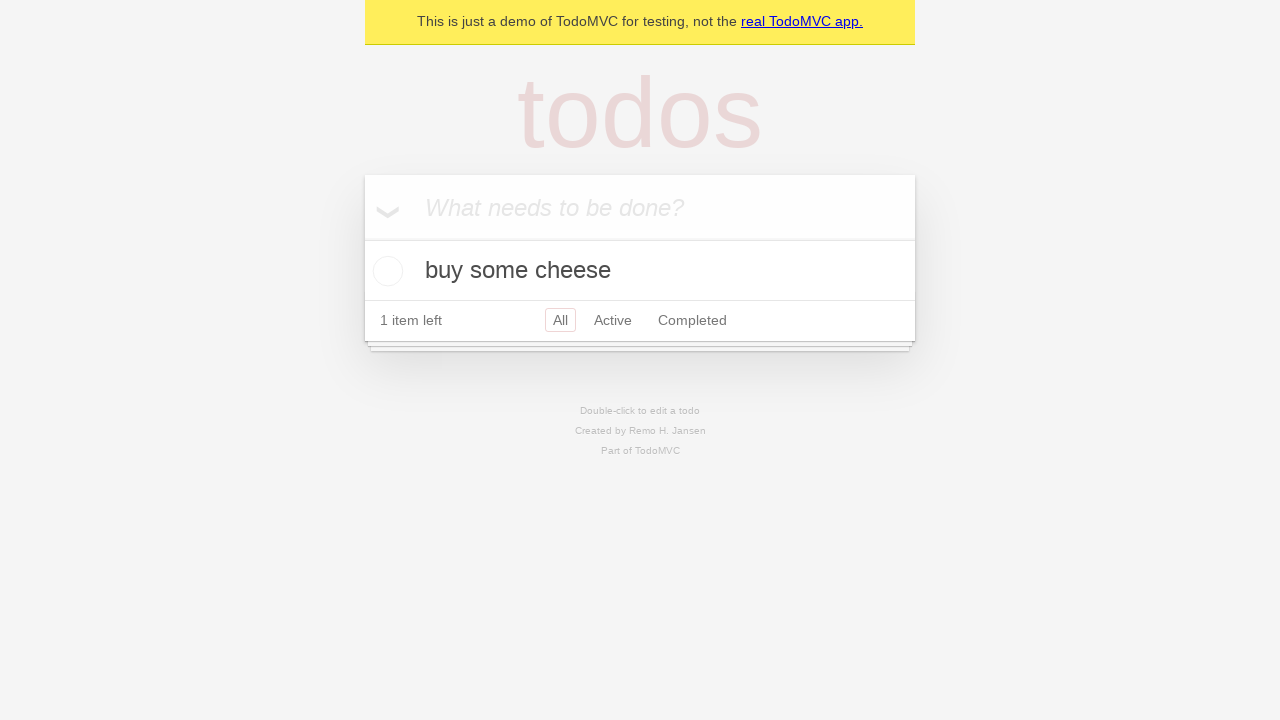

Filled new todo field with 'feed the cat' on internal:attr=[placeholder="What needs to be done?"i]
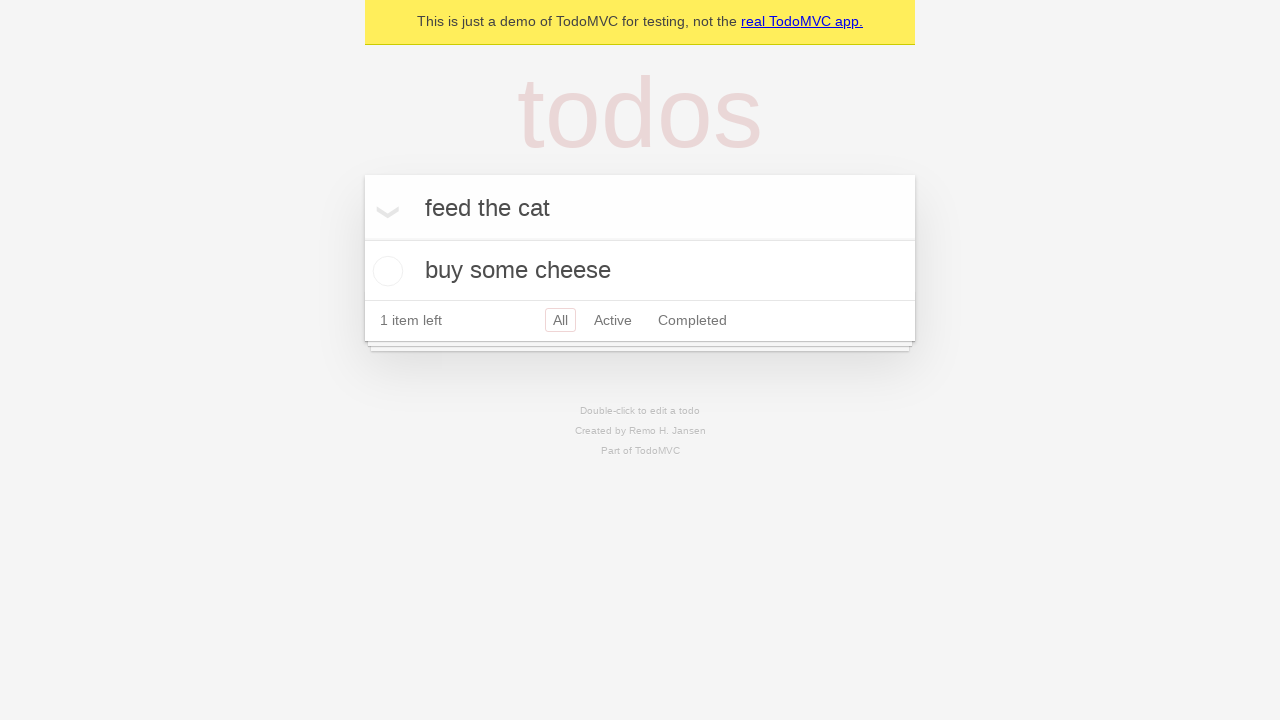

Pressed Enter to create todo 'feed the cat' on internal:attr=[placeholder="What needs to be done?"i]
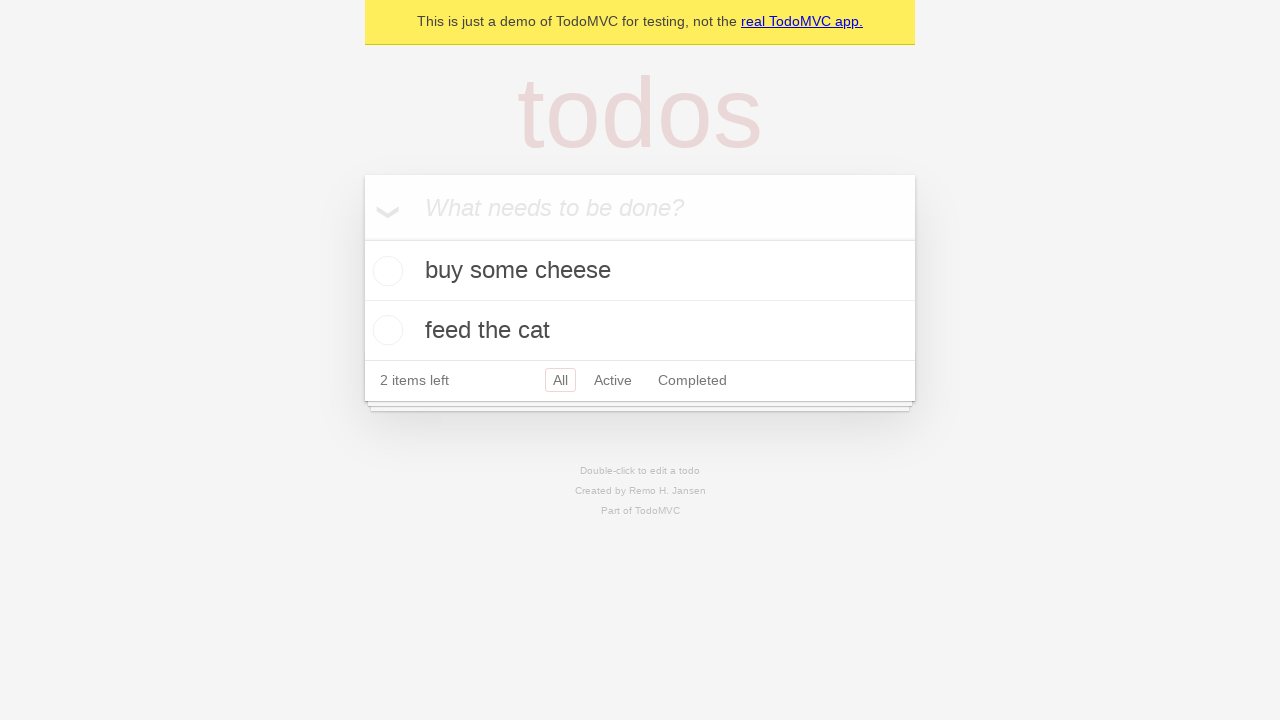

Filled new todo field with 'book a doctors appointment' on internal:attr=[placeholder="What needs to be done?"i]
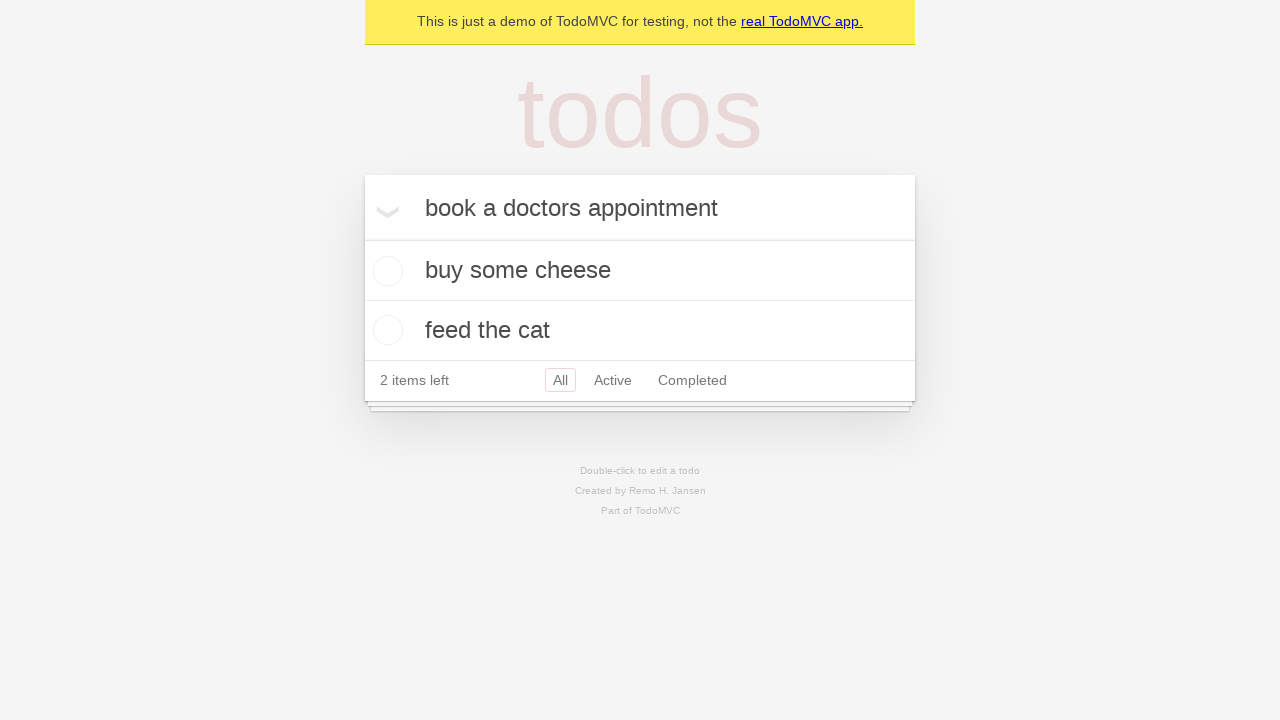

Pressed Enter to create todo 'book a doctors appointment' on internal:attr=[placeholder="What needs to be done?"i]
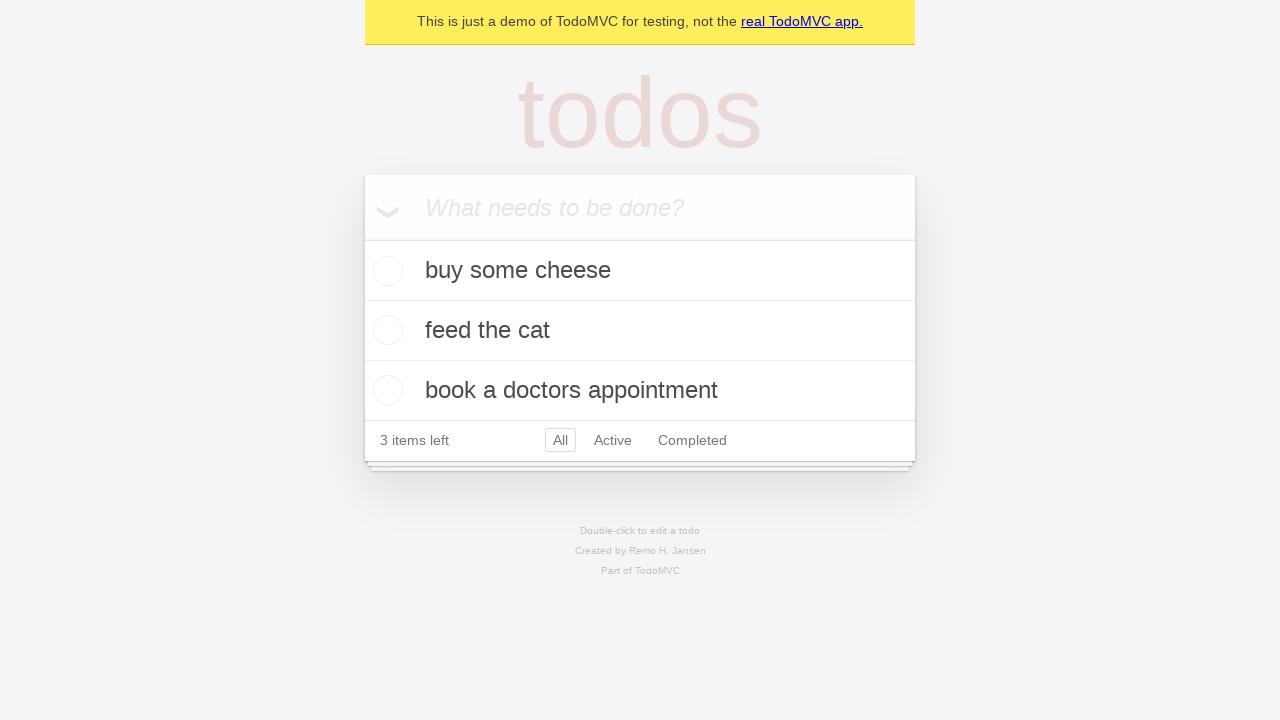

Double-clicked second todo item to enter edit mode at (640, 331) on internal:testid=[data-testid="todo-item"s] >> nth=1
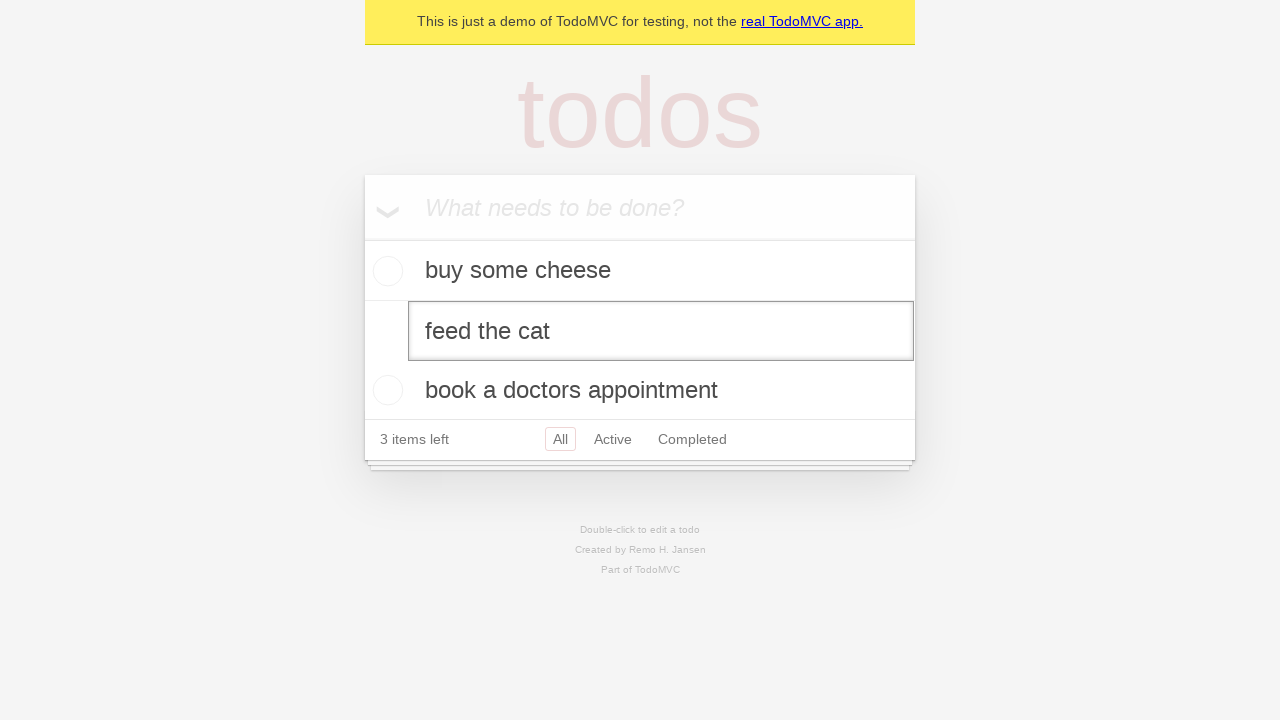

Filled edit field with new text 'buy some sausages' on internal:testid=[data-testid="todo-item"s] >> nth=1 >> internal:role=textbox[nam
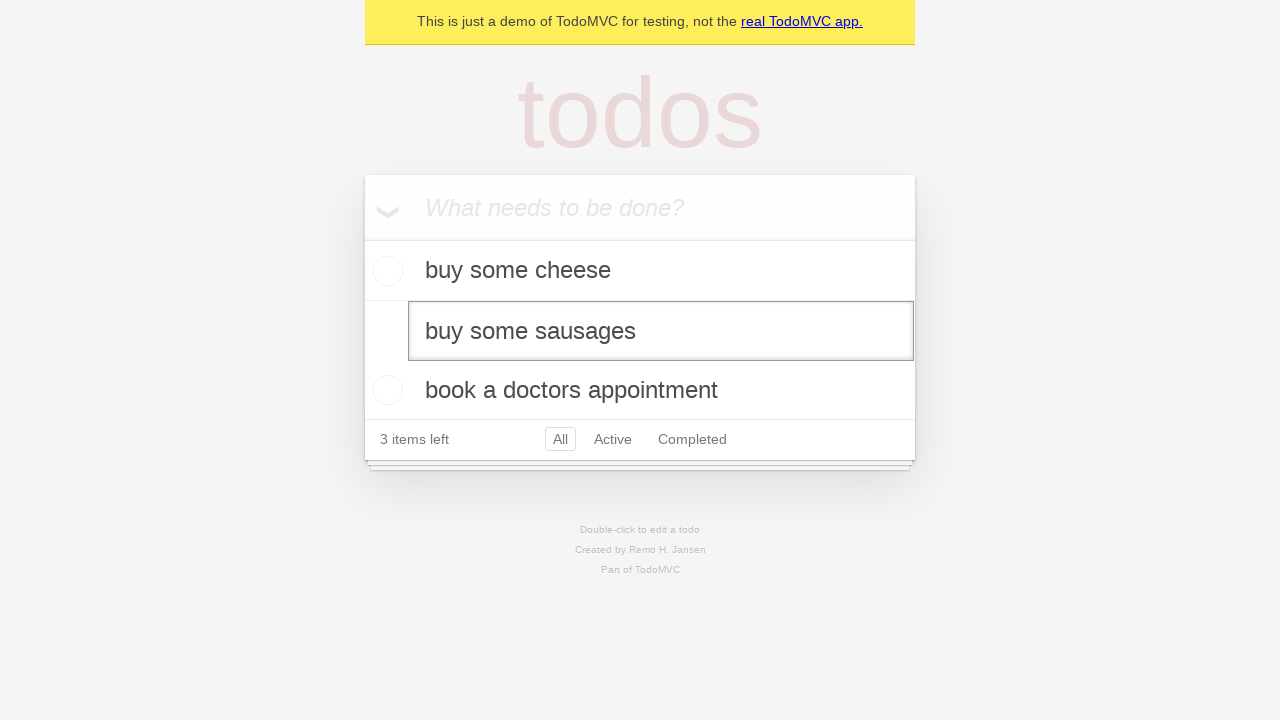

Pressed Escape to cancel edit and verify changes were discarded on internal:testid=[data-testid="todo-item"s] >> nth=1 >> internal:role=textbox[nam
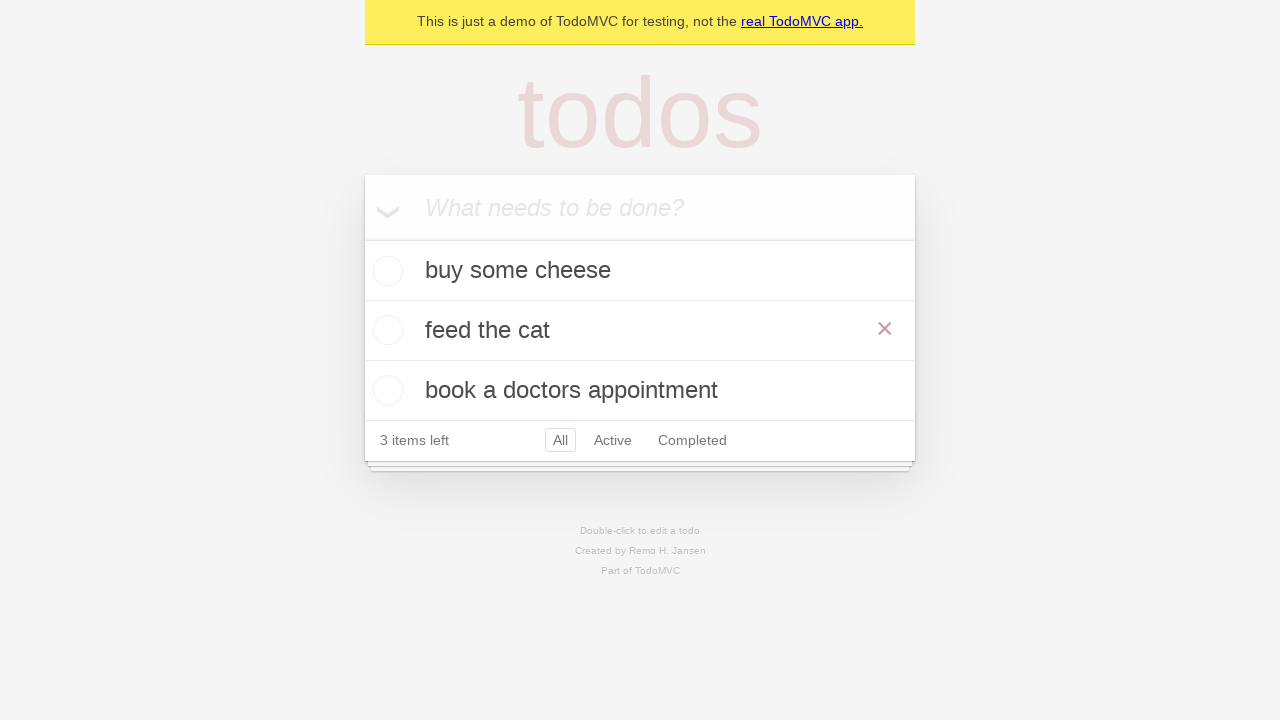

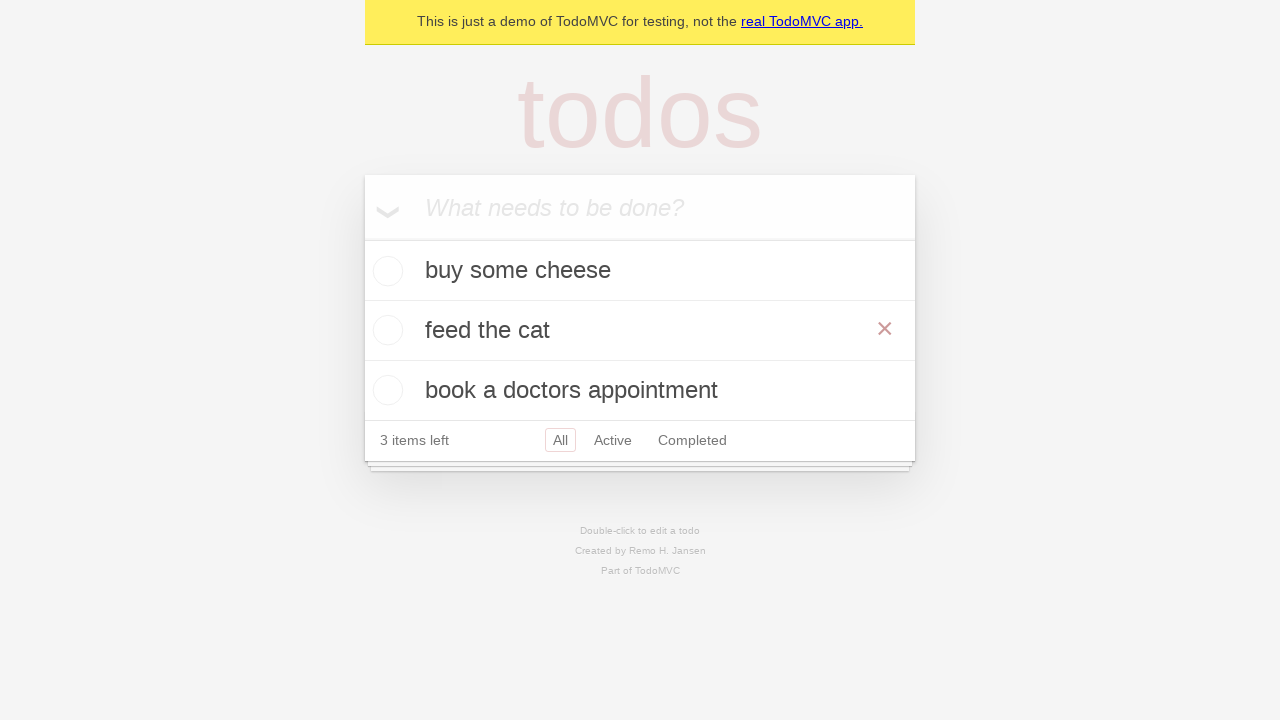